Tests handling iframes by locating a frame by URL, clicking a search button, and filling a search field inside it

Starting URL: https://www.w3schools.com/html/html_iframe.asp

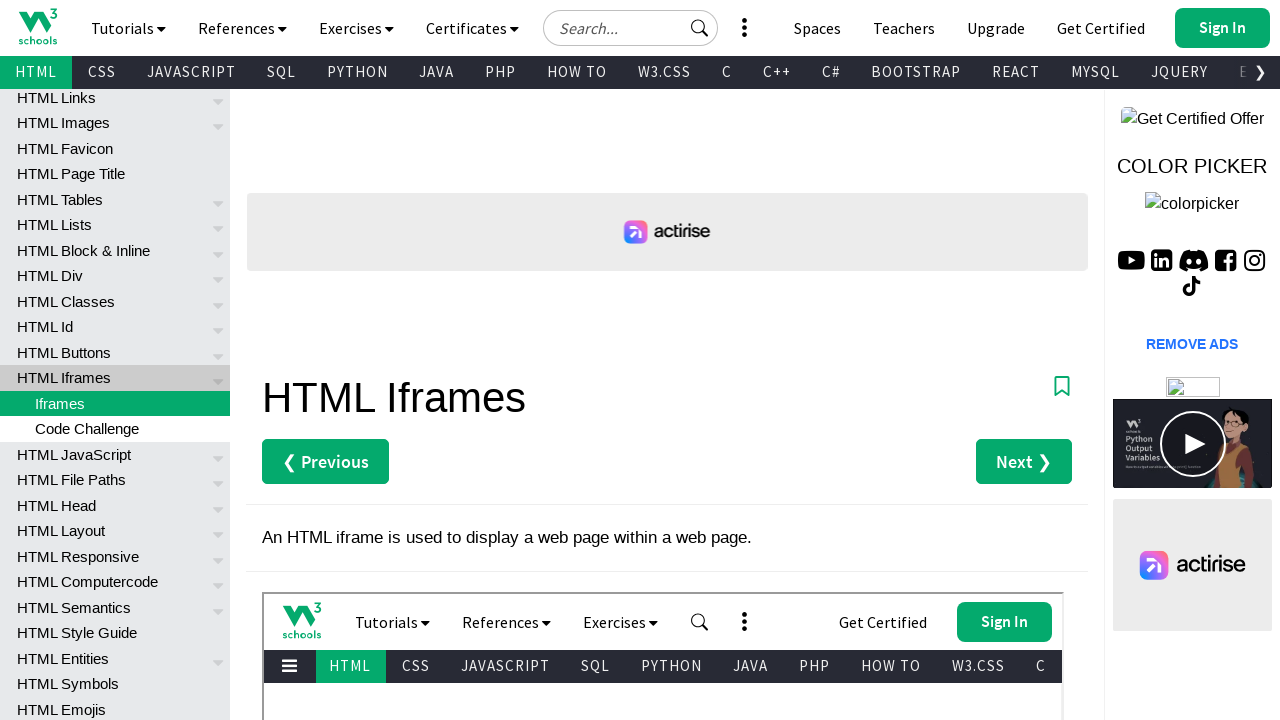

Located iframe by URL https://www.w3schools.com/html/default.asp
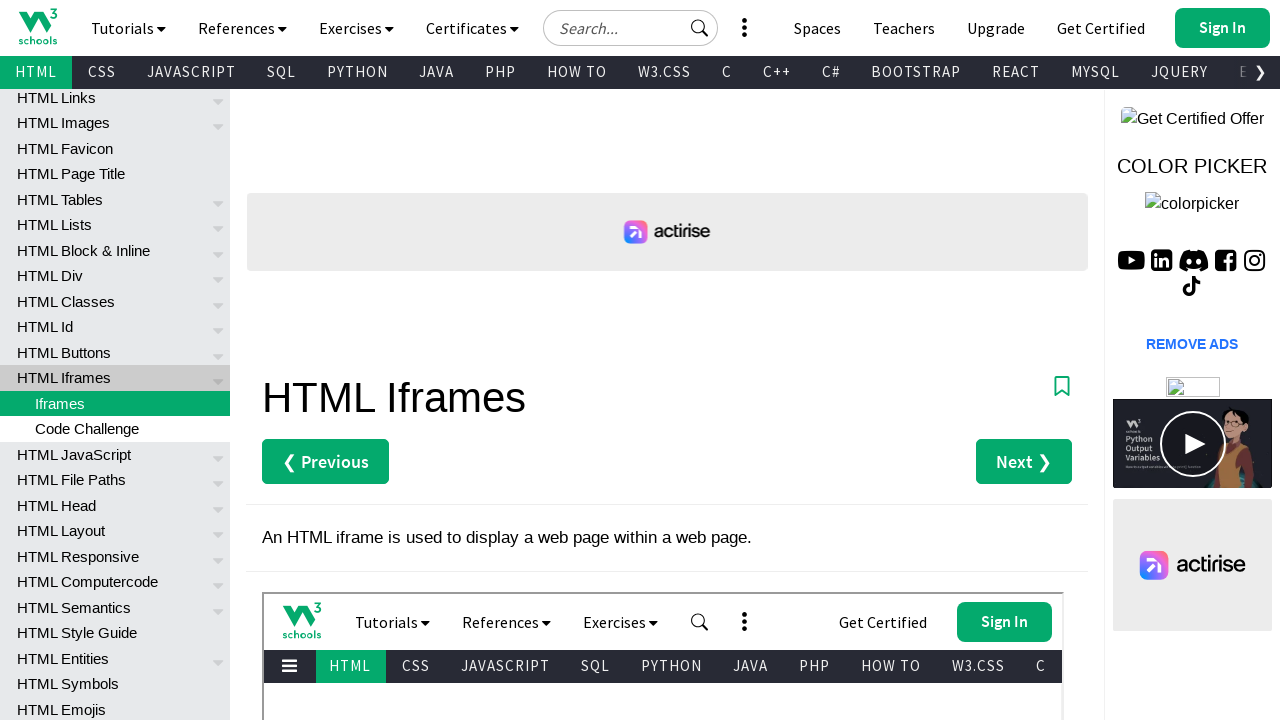

Clicked search button inside iframe at (700, 622) on internal:label="Button to open search field"i
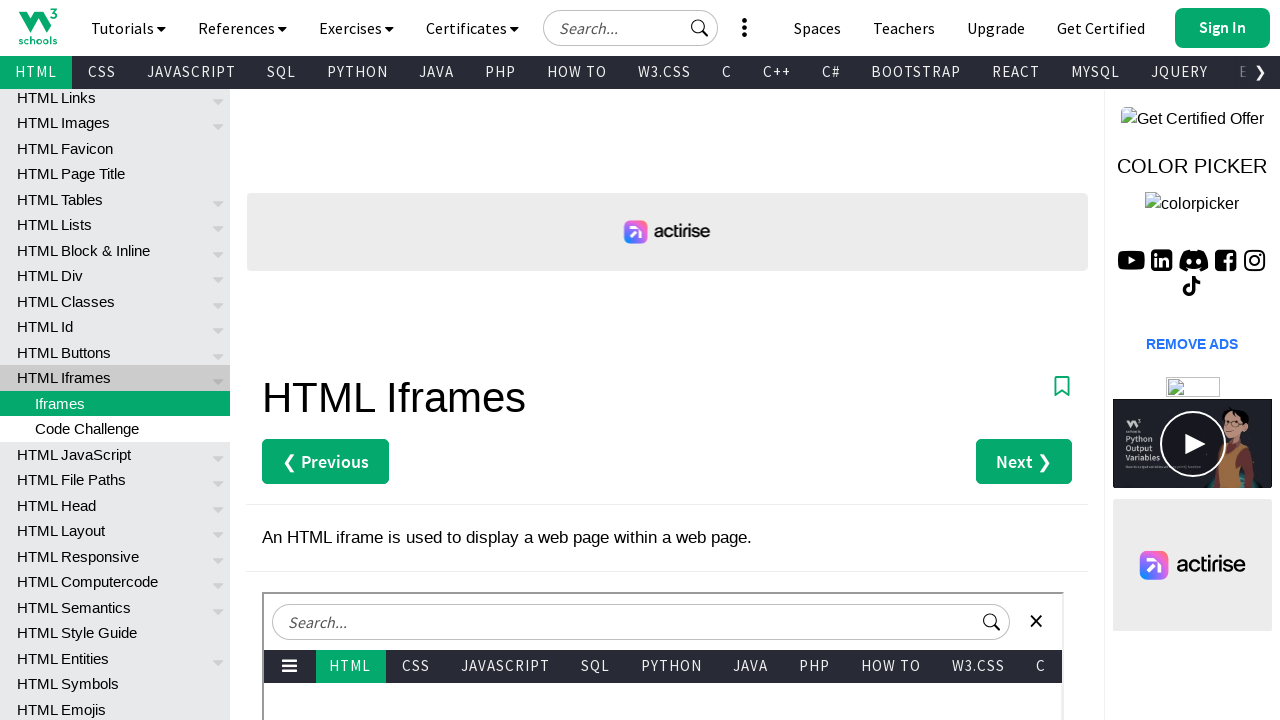

Filled search field with 'Javascript' inside iframe on internal:attr=[placeholder="Search..."i]
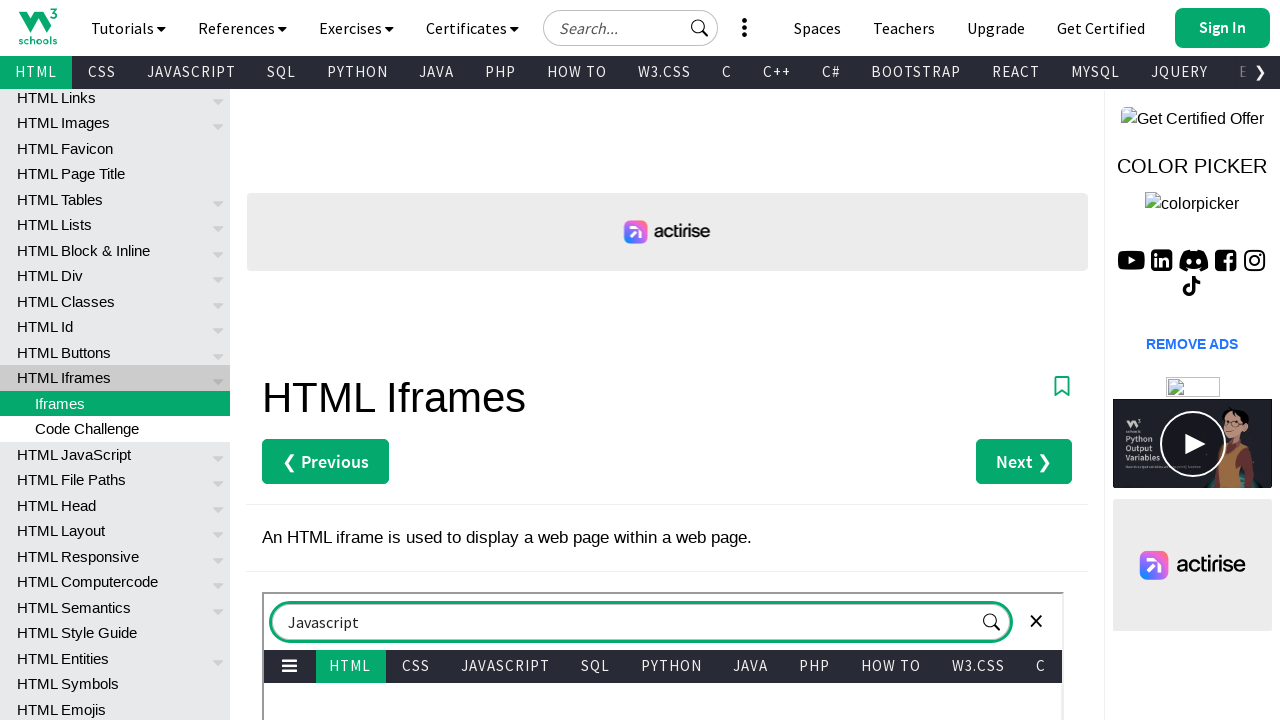

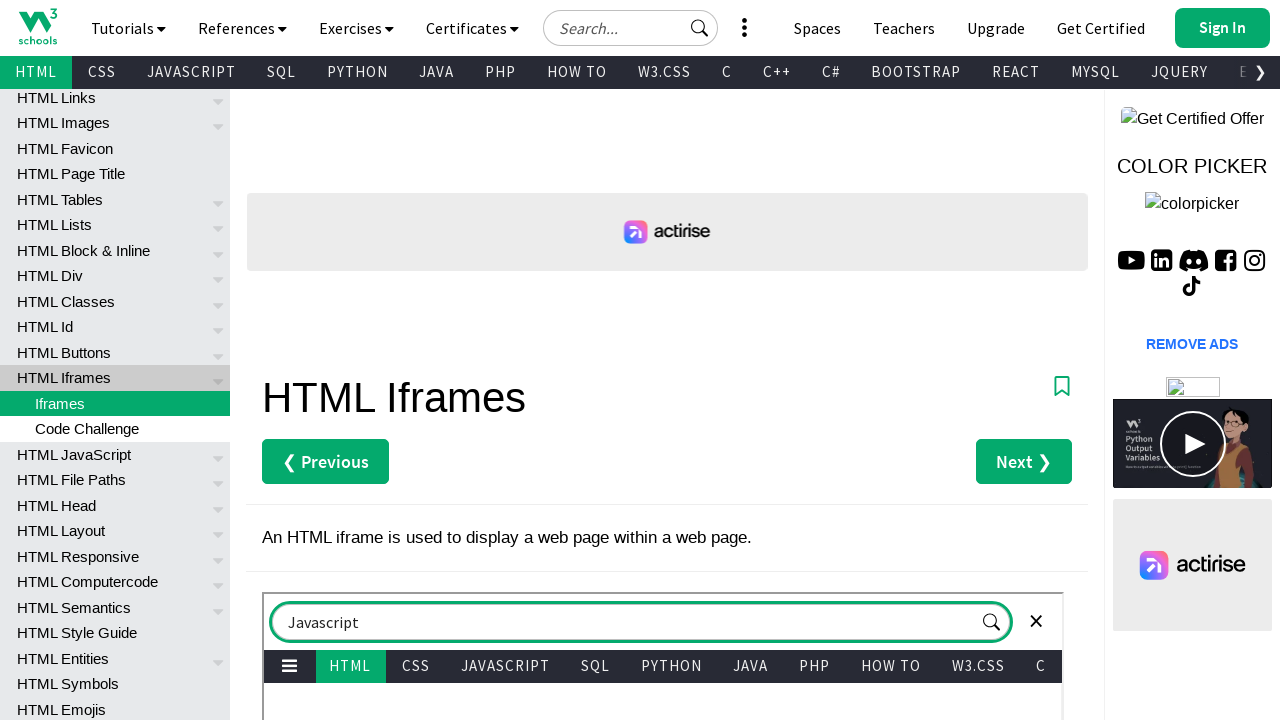